Tests web form by filling text input, password, and textarea fields with generated data, then verifies the values are correctly set and checks disabled/readonly field states

Starting URL: https://bonigarcia.dev/selenium-webdriver-java/web-form.html

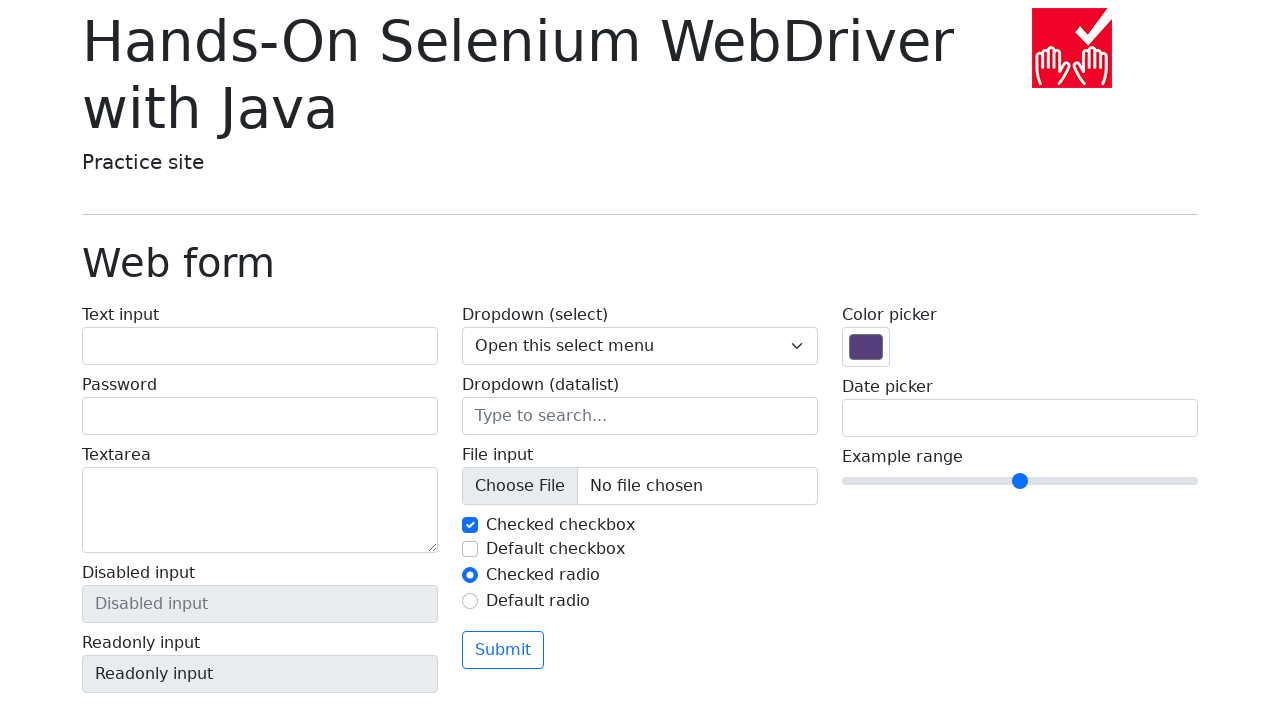

Filled text input field with name 'Marcus Thompson' on #my-text-id
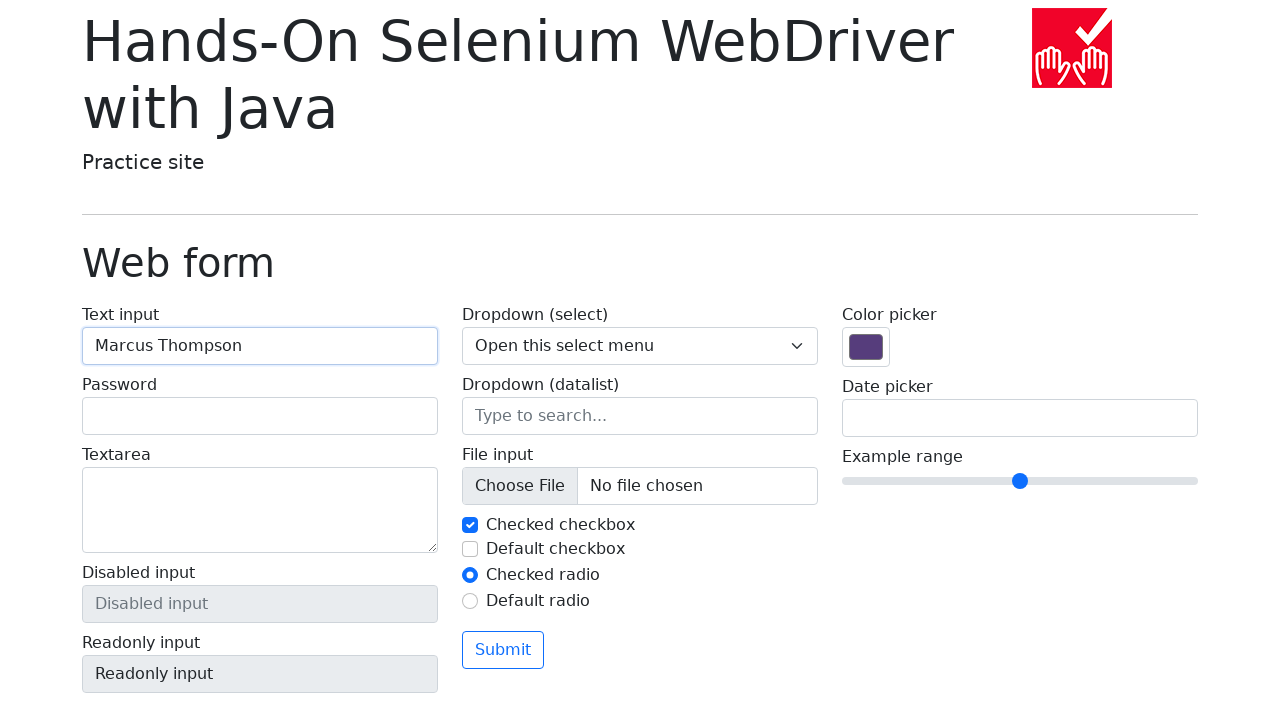

Filled password field with 'SecurePass2024!' on input[type='password']
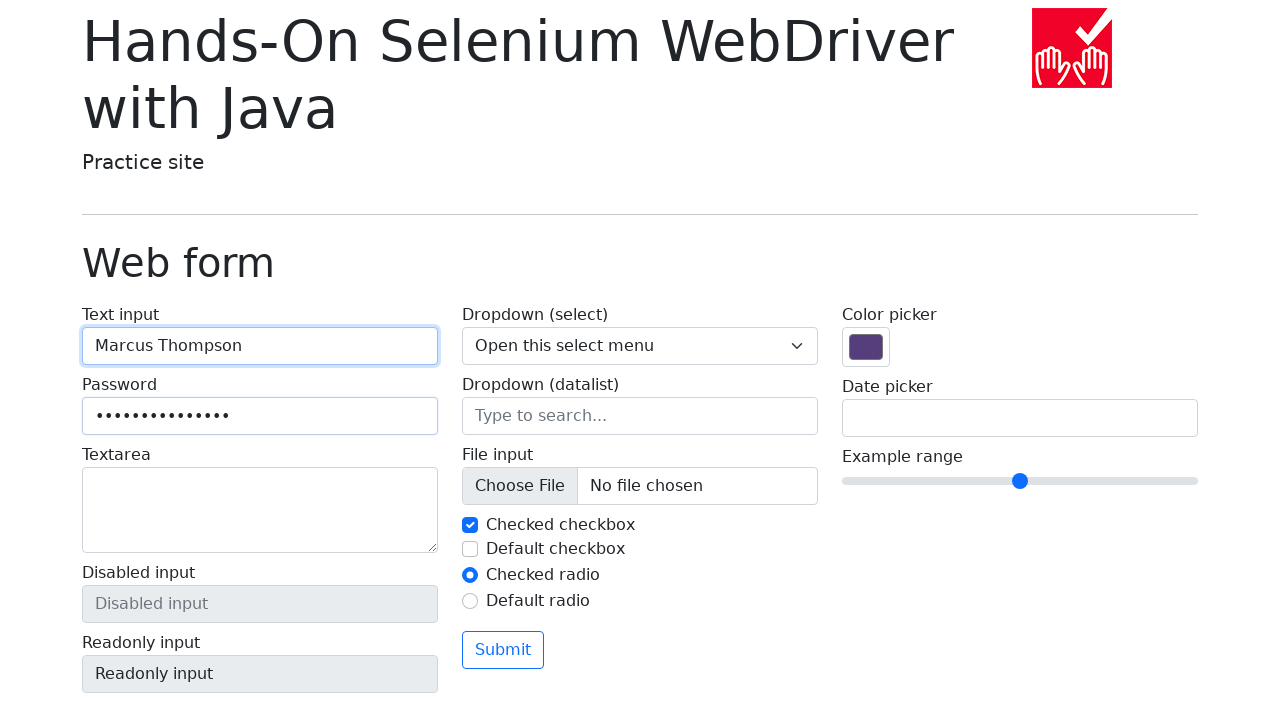

Filled textarea with sample text on textarea
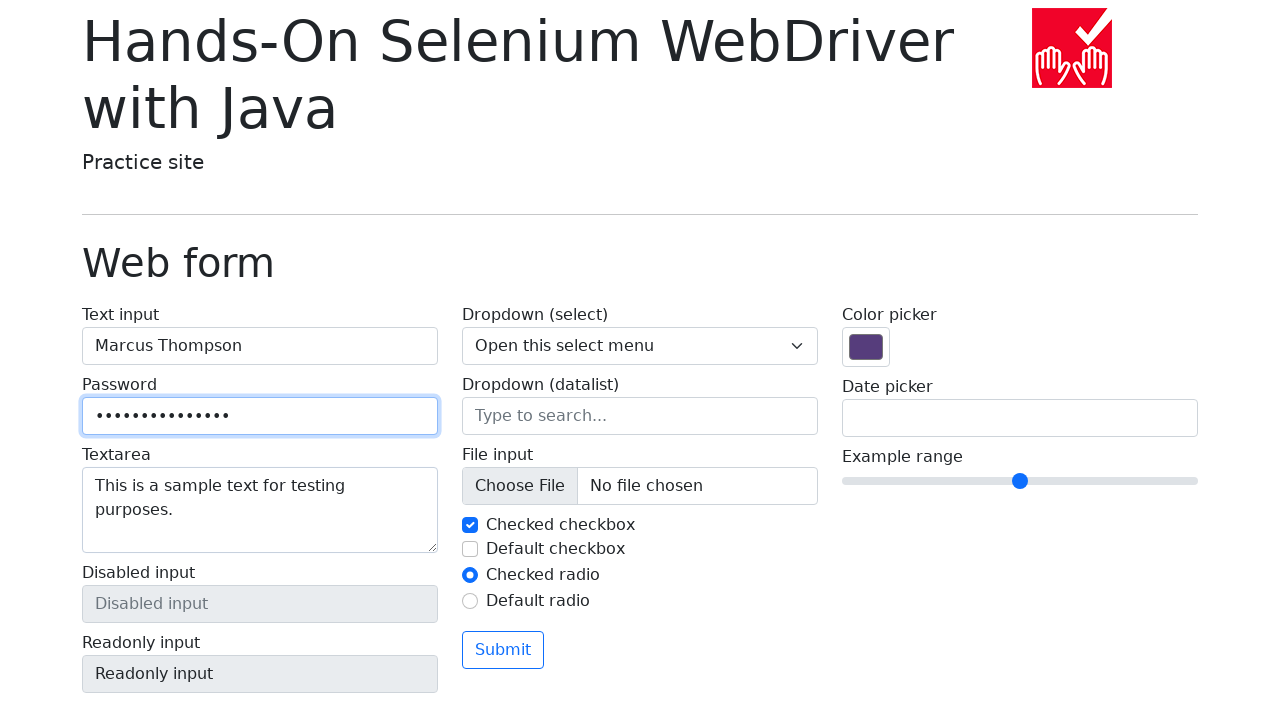

Verified text input field value matches 'Marcus Thompson'
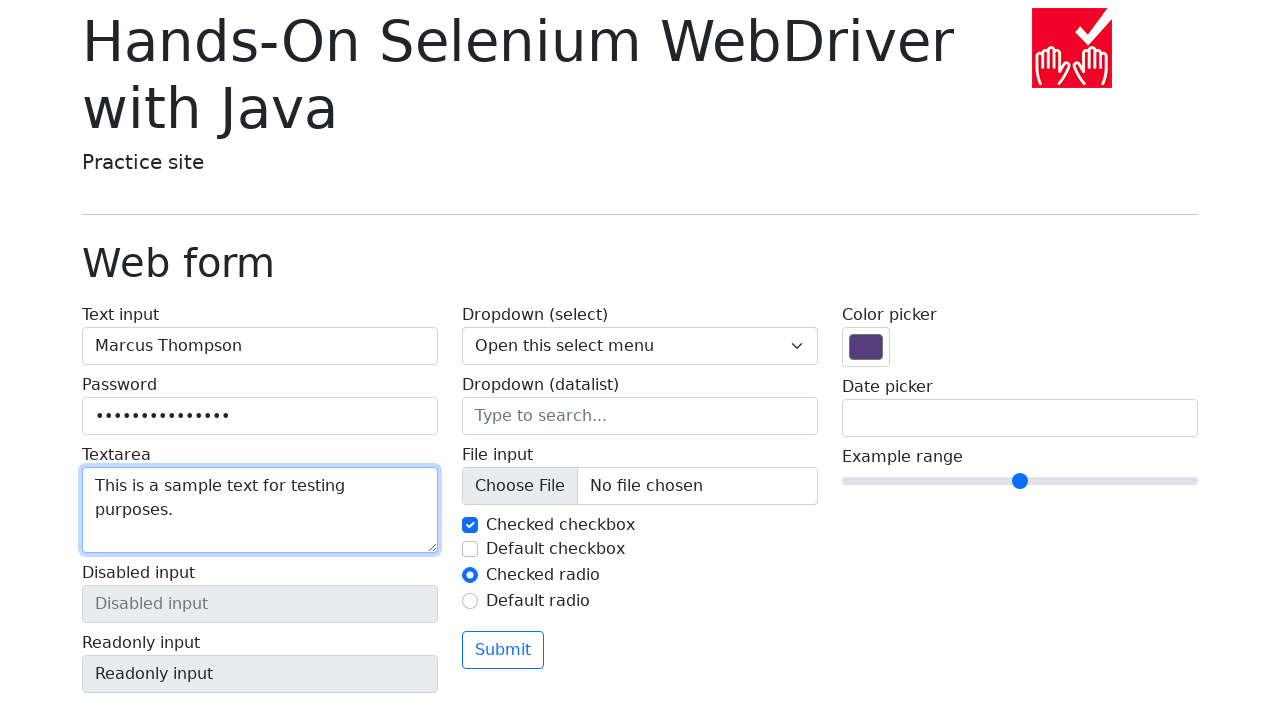

Verified password field value matches 'SecurePass2024!'
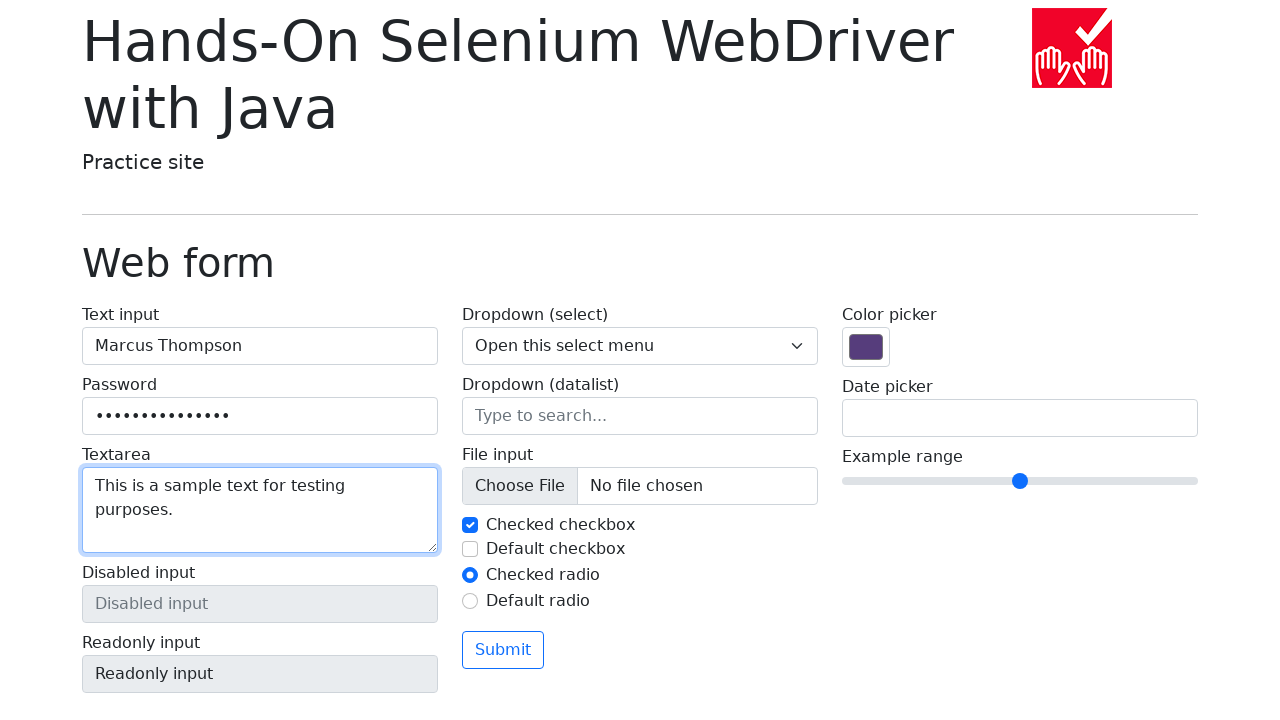

Verified textarea value matches sample text
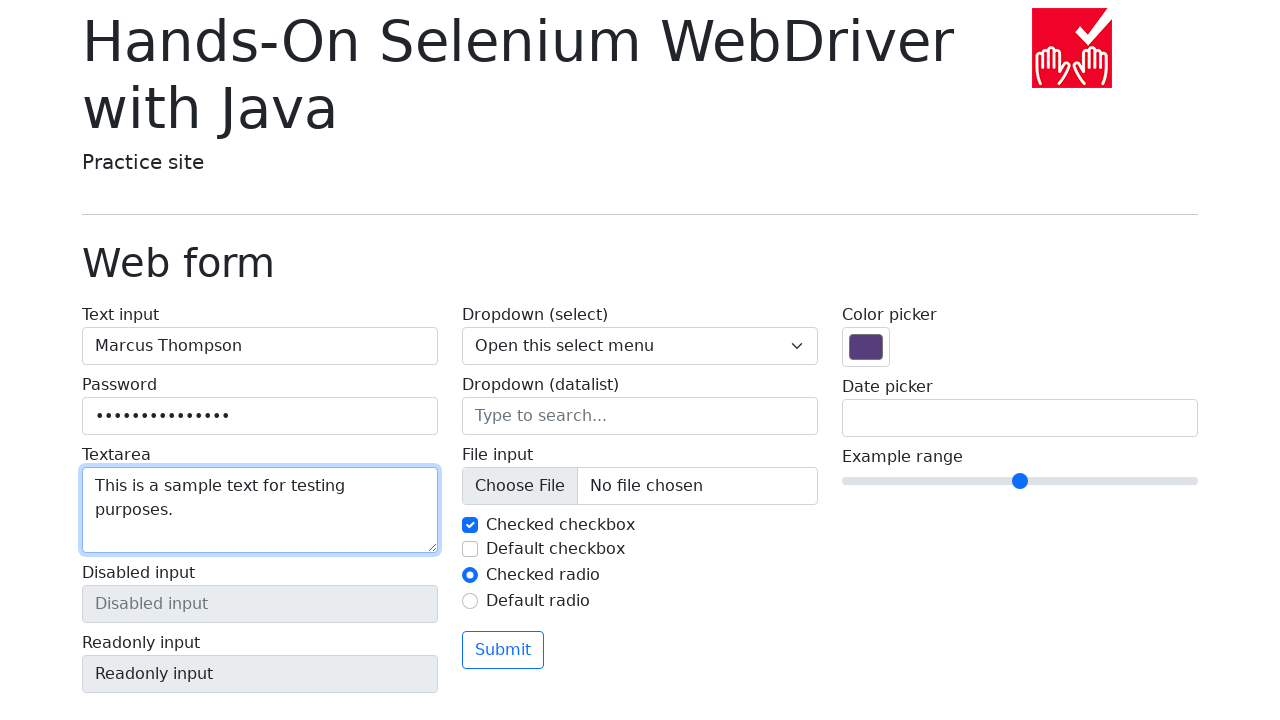

Verified disabled field is disabled
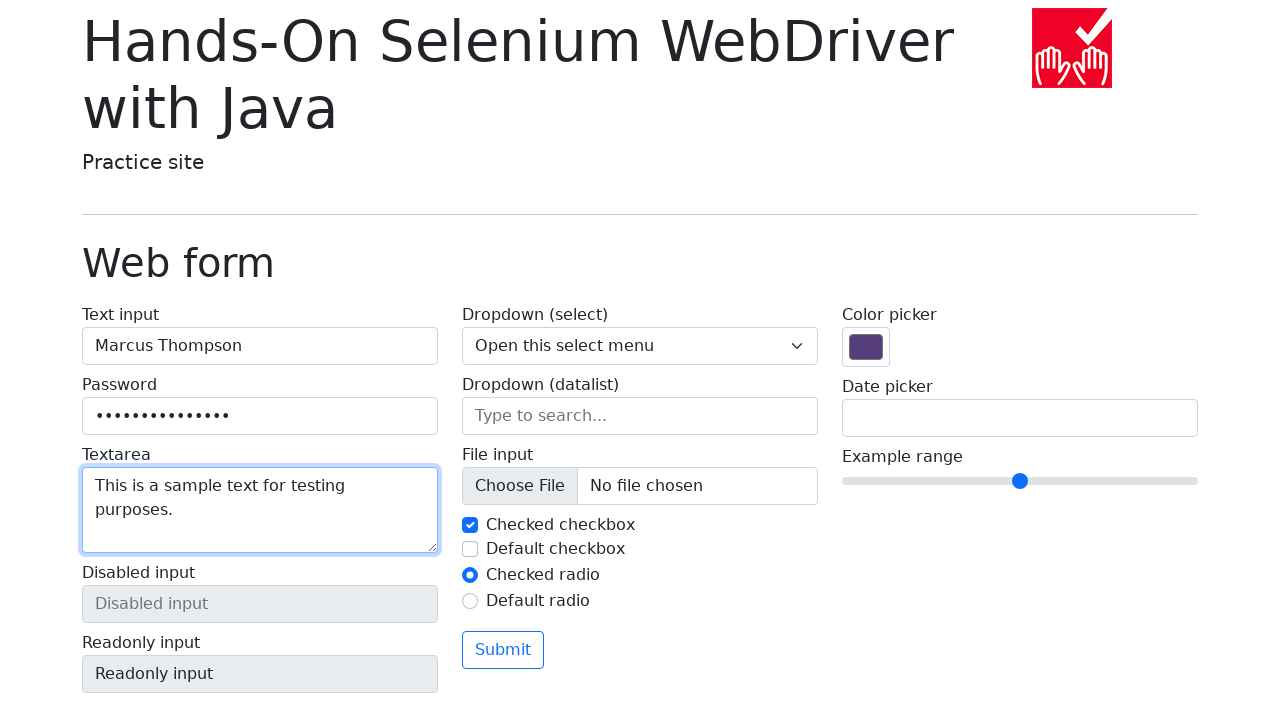

Verified readonly field has readonly attribute
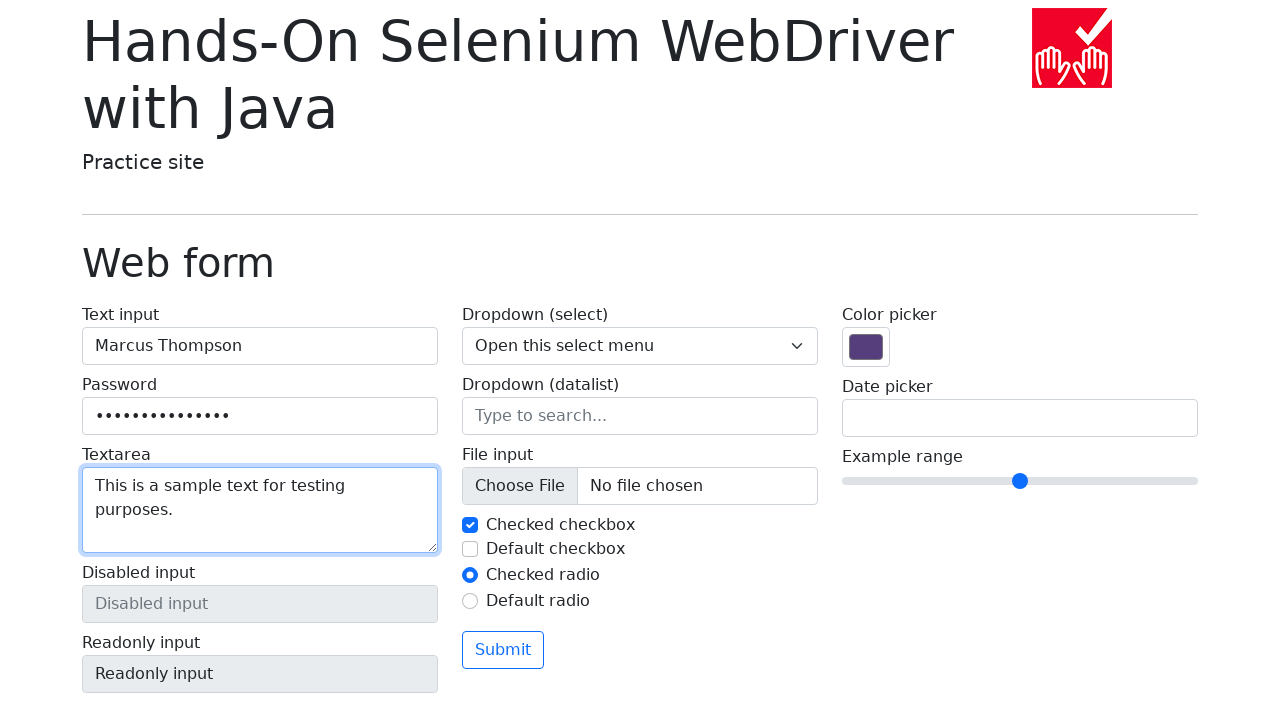

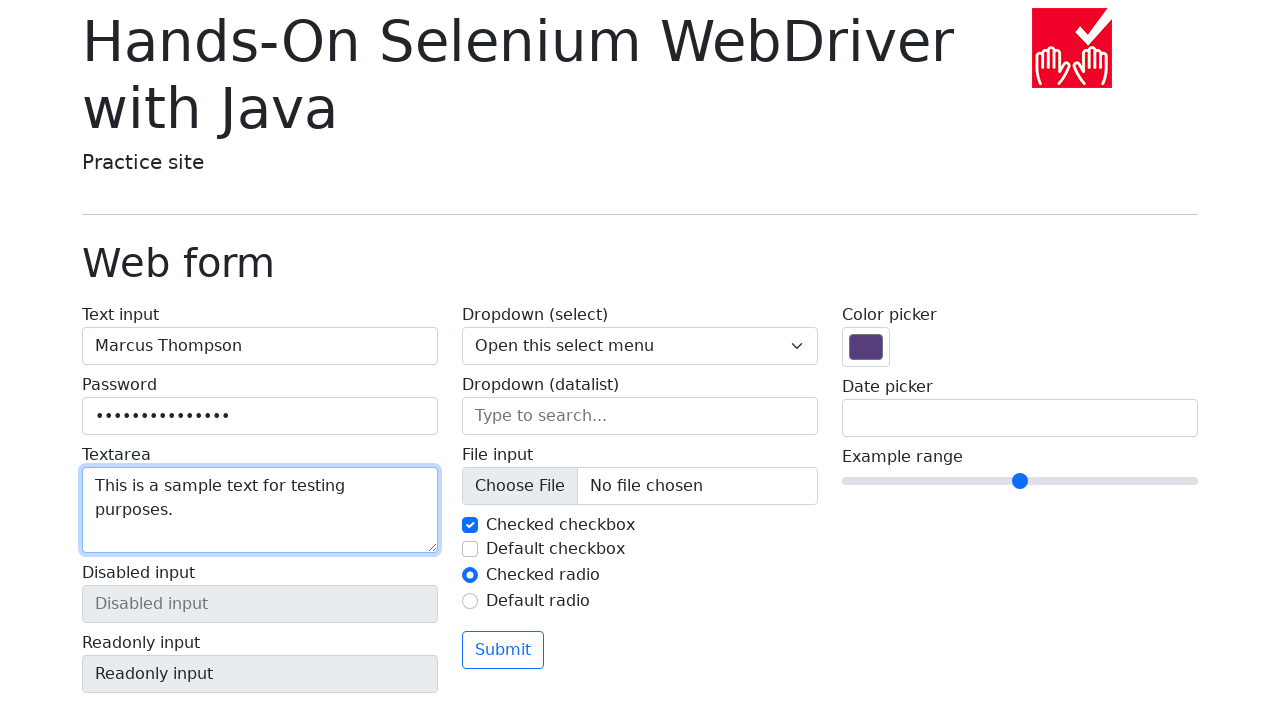